Checks that an API link exists on the WebdriverIO homepage

Starting URL: https://webdriver.io

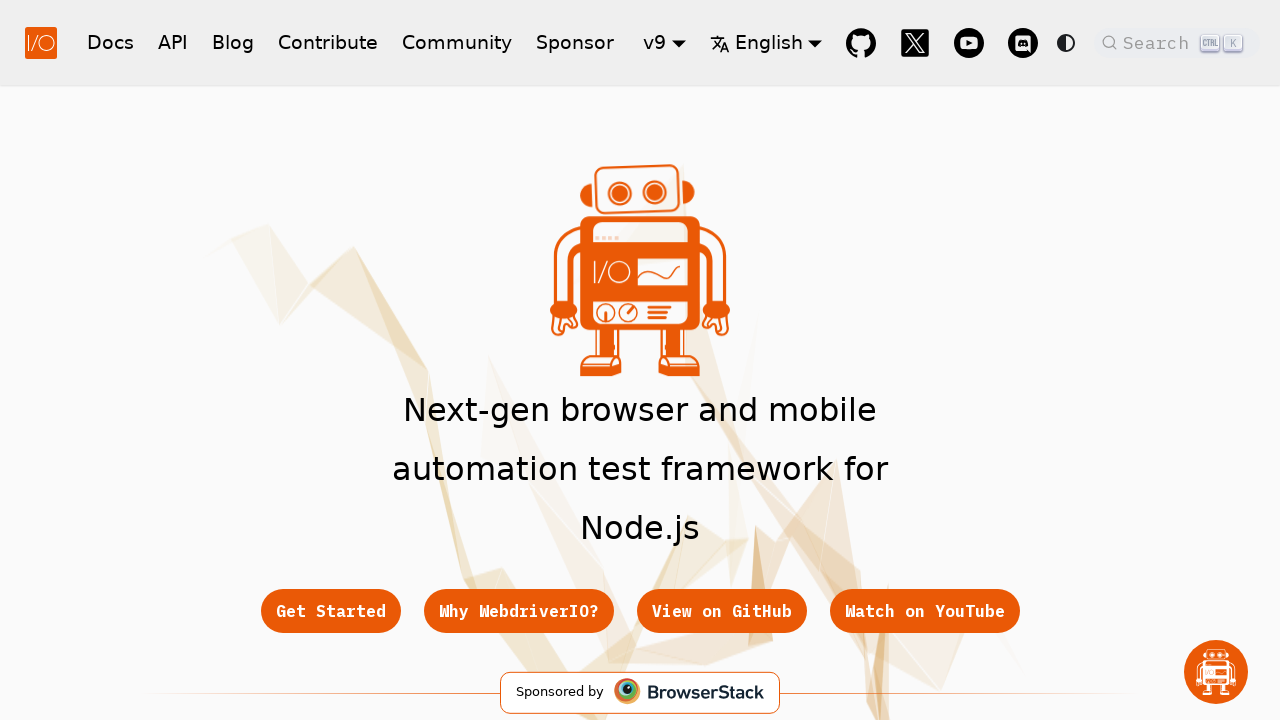

Navigated to WebdriverIO homepage
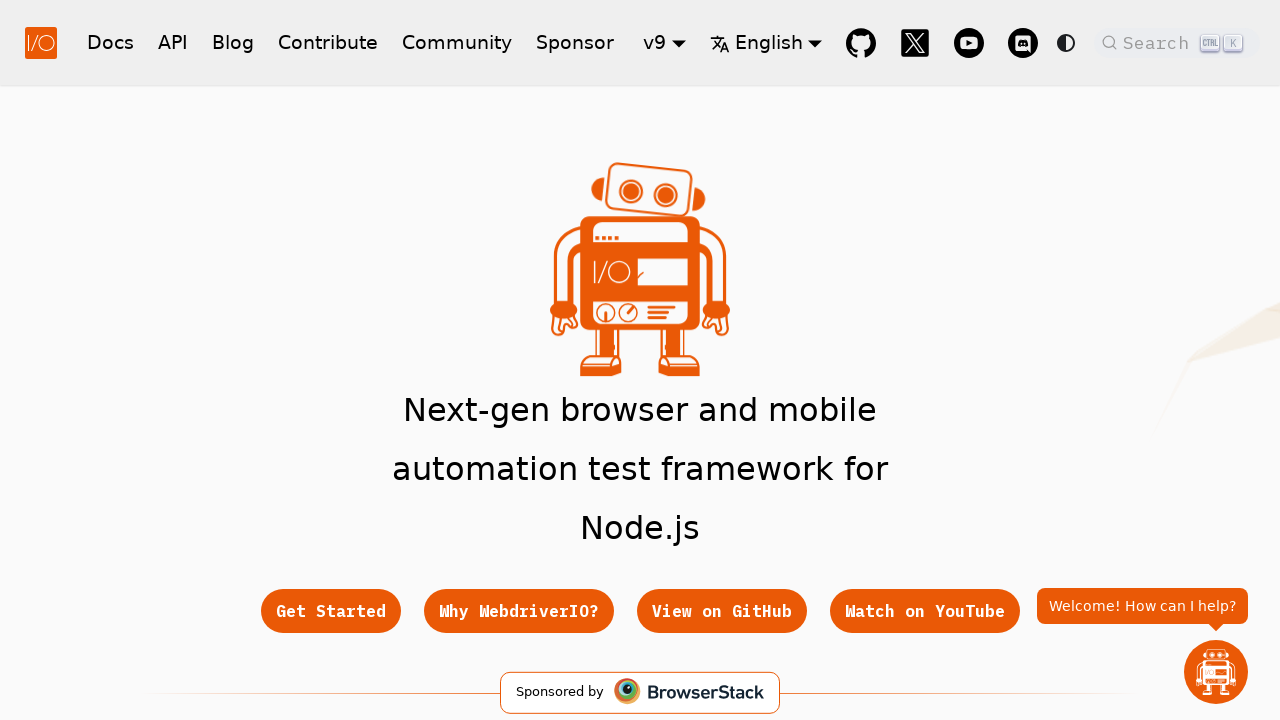

API link found and loaded on homepage
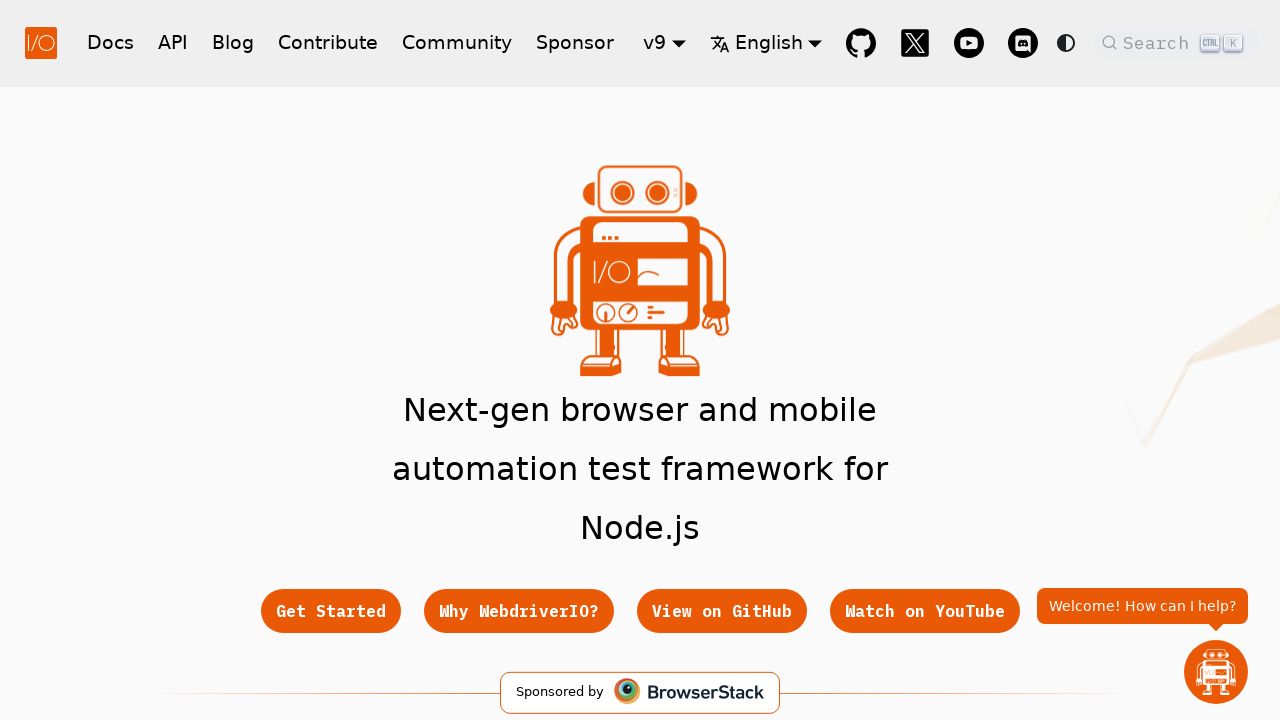

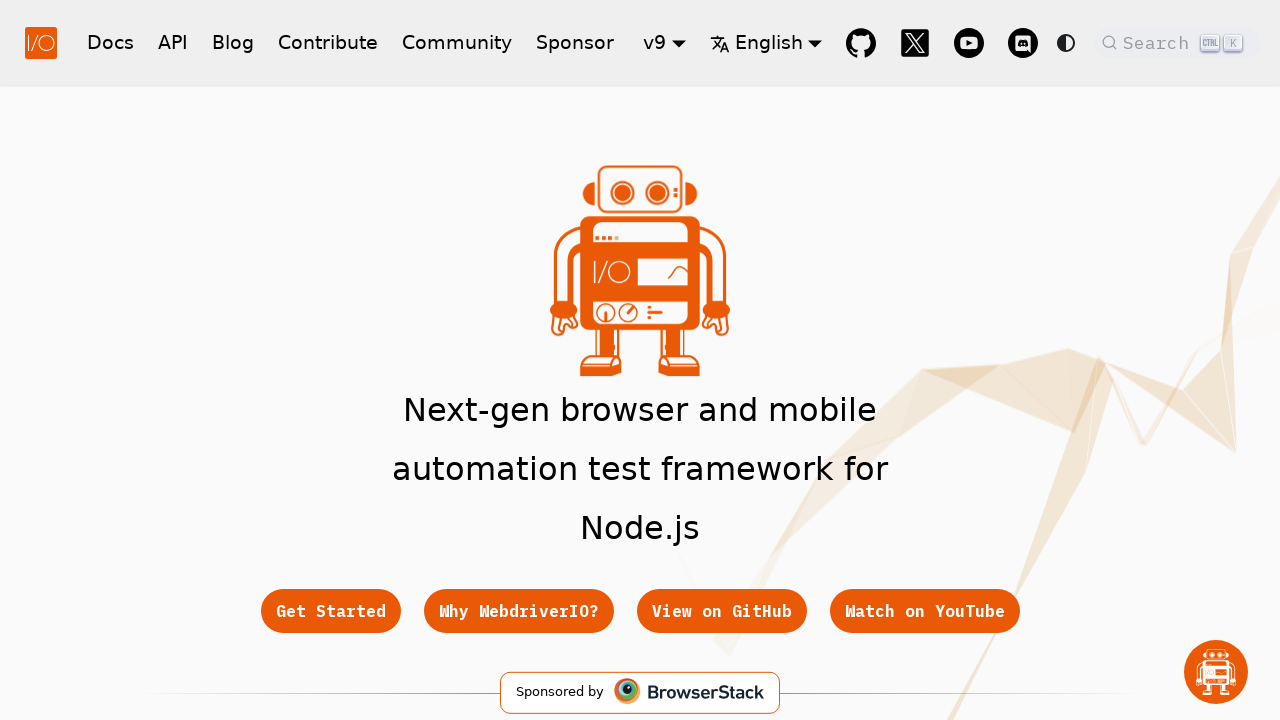